Navigates to a football statistics page and clicks the "All matches" button to load the full match data table, then verifies the table rows are displayed.

Starting URL: https://www.adamchoi.co.uk/overs/detailed

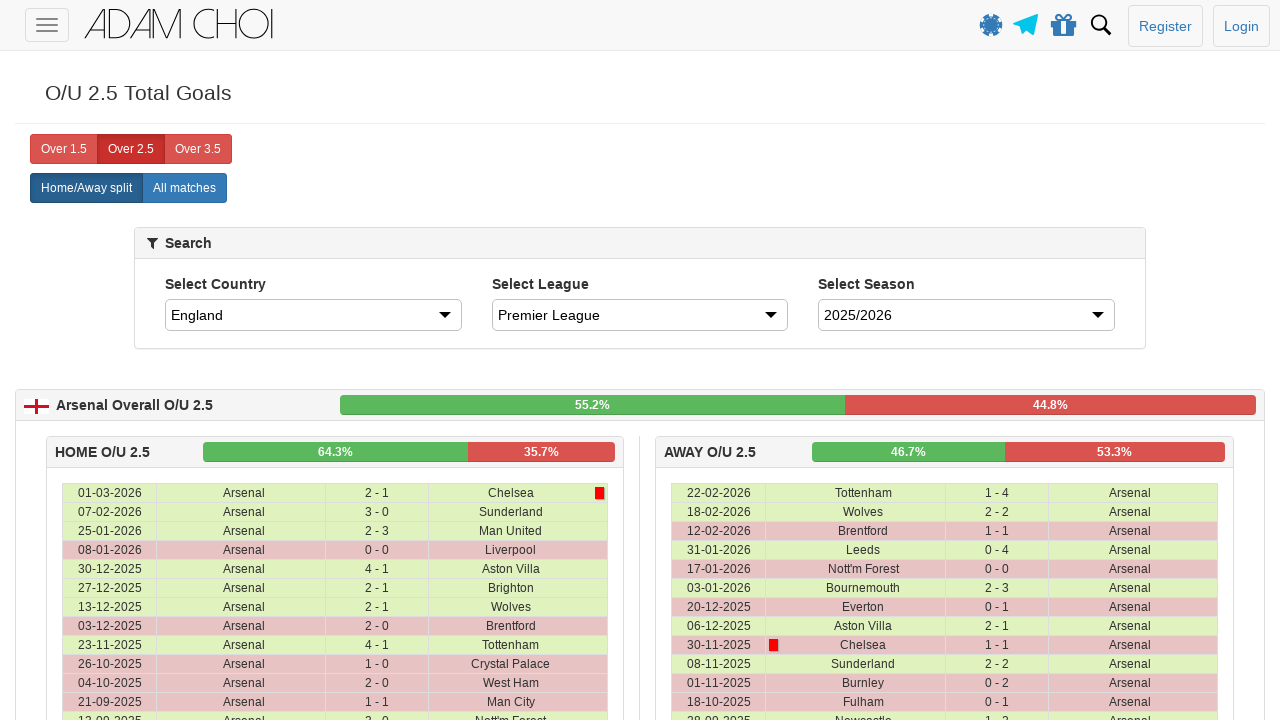

Navigated to football statistics page
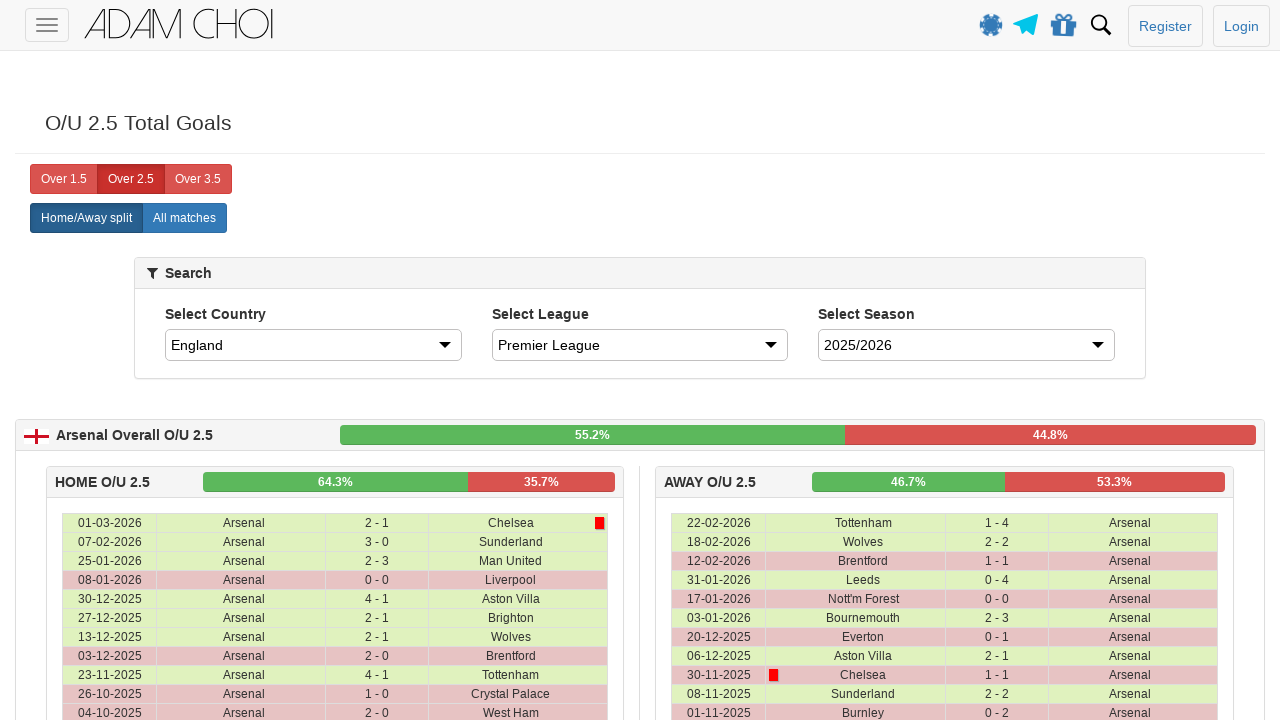

Clicked 'All matches' button to load full match data table at (184, 218) on xpath=//label[@analytics-event="All matches"]
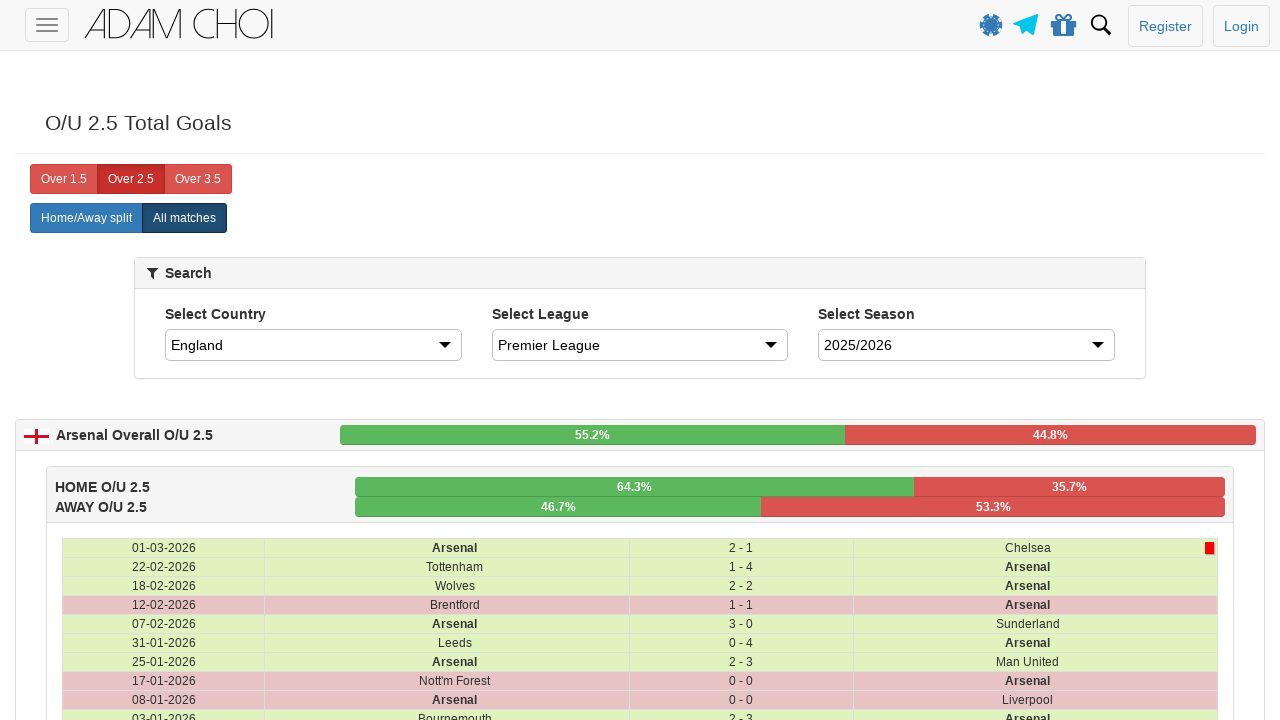

Table rows loaded and verified
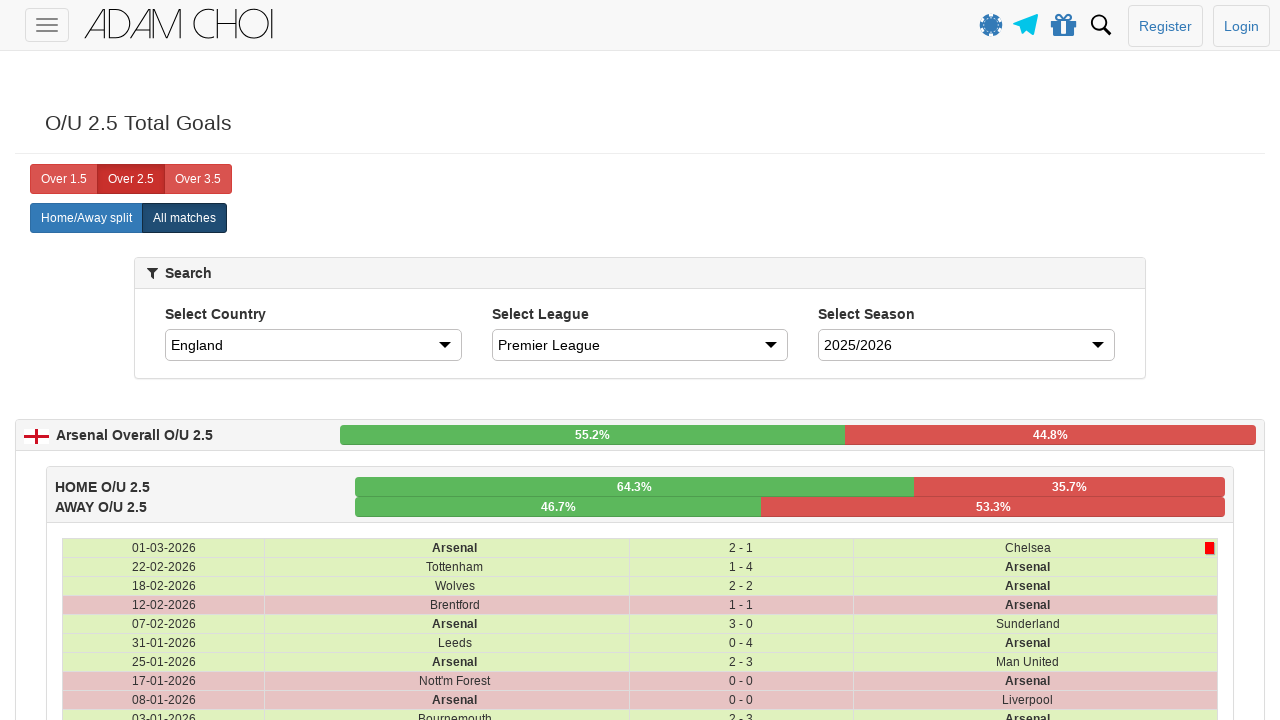

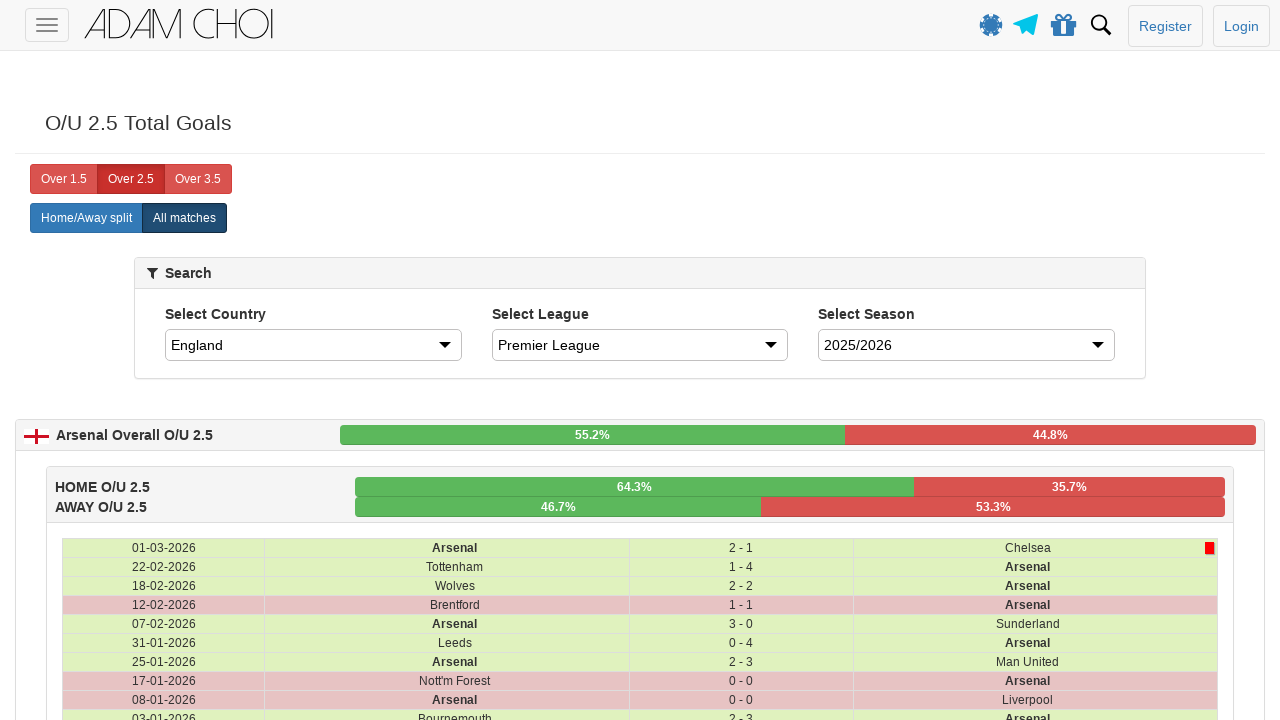